Navigates to a quotes website with delayed JavaScript loading and waits for quotes to appear on the page

Starting URL: https://quotes.toscrape.com/js-delayed

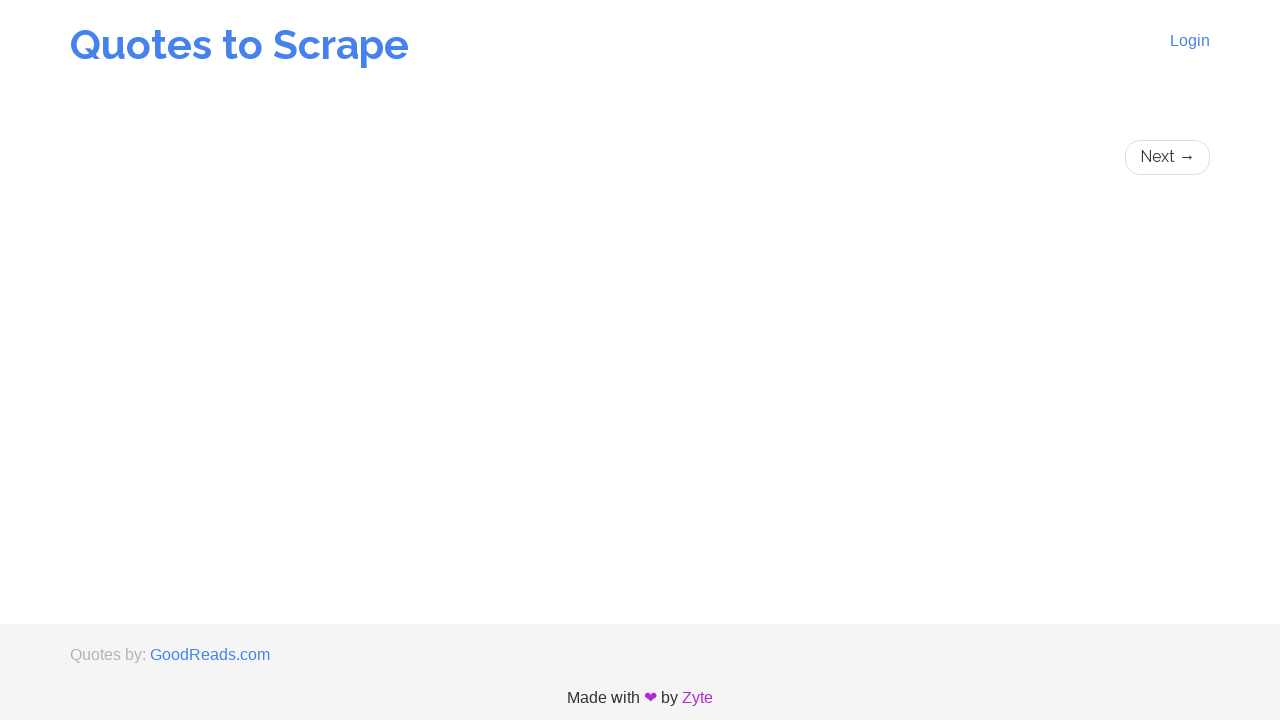

Navigated to quotes website with delayed JavaScript loading
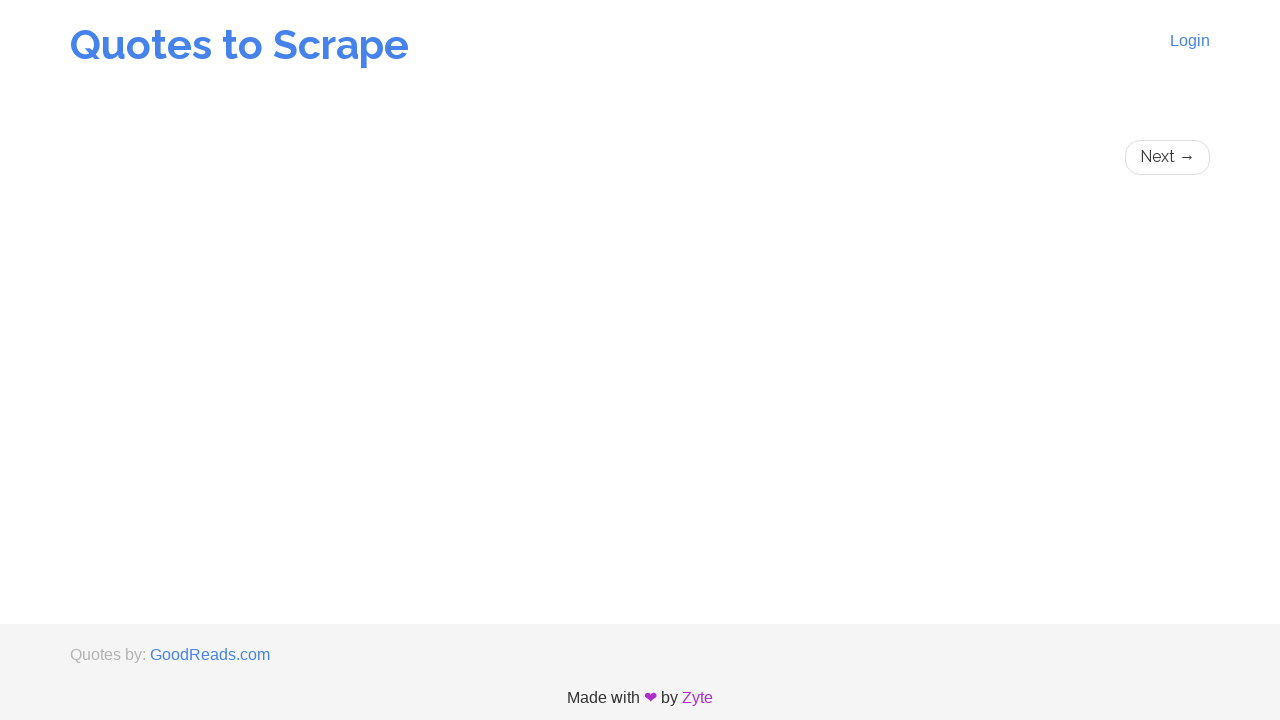

Waited for quotes to load on the page
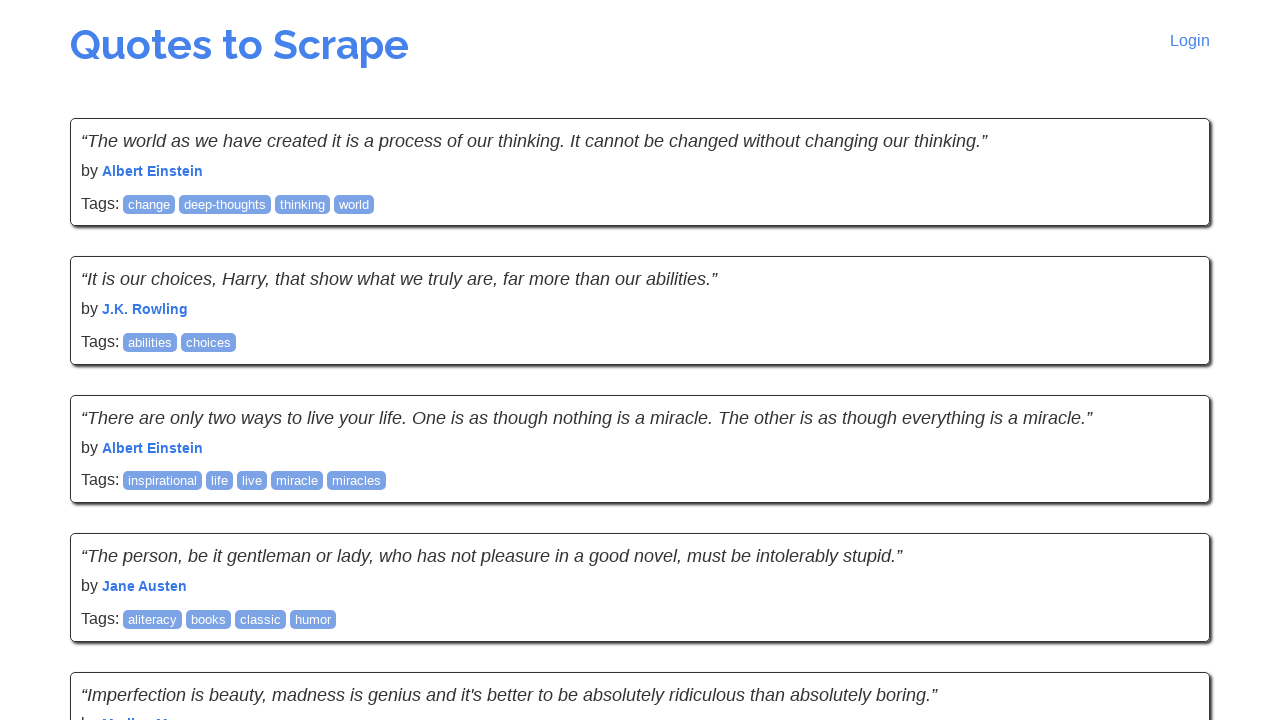

Retrieved all quotes from the page - found 10 quotes
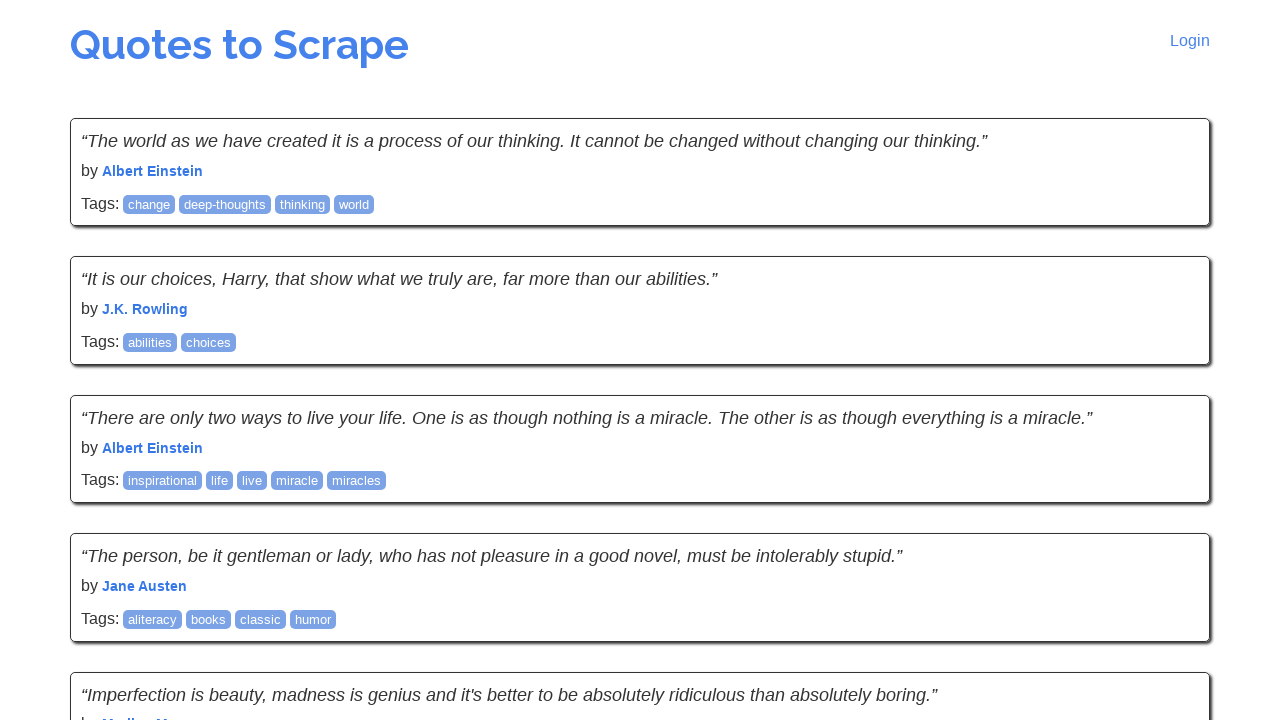

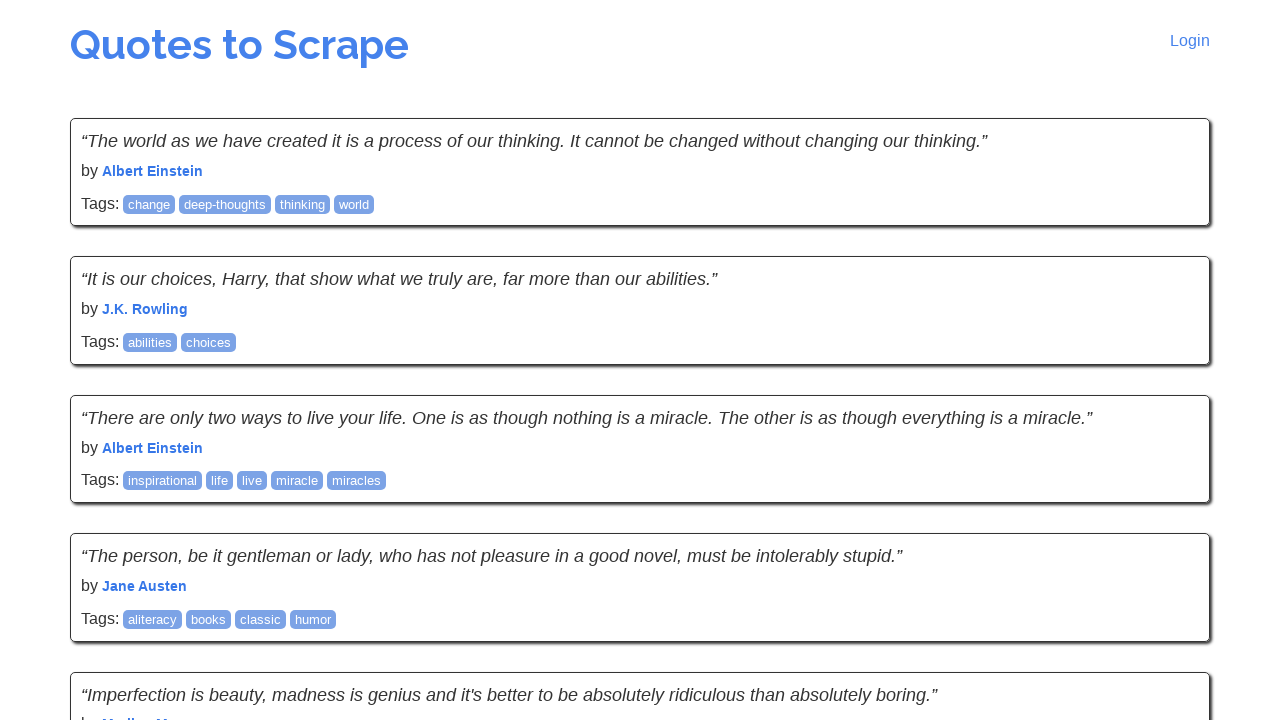